Navigates to an automation practice page and locates a specific table cell element

Starting URL: https://rahulshettyacademy.com/AutomationPractice/

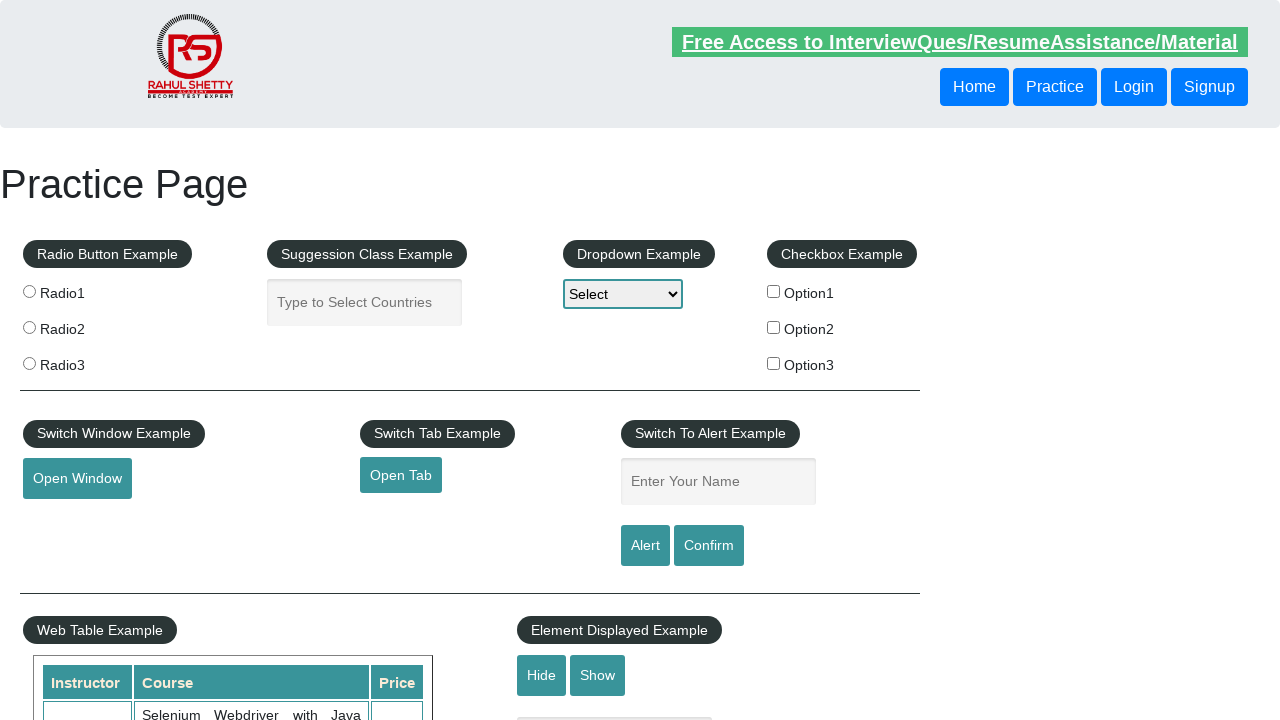

Navigated to automation practice page
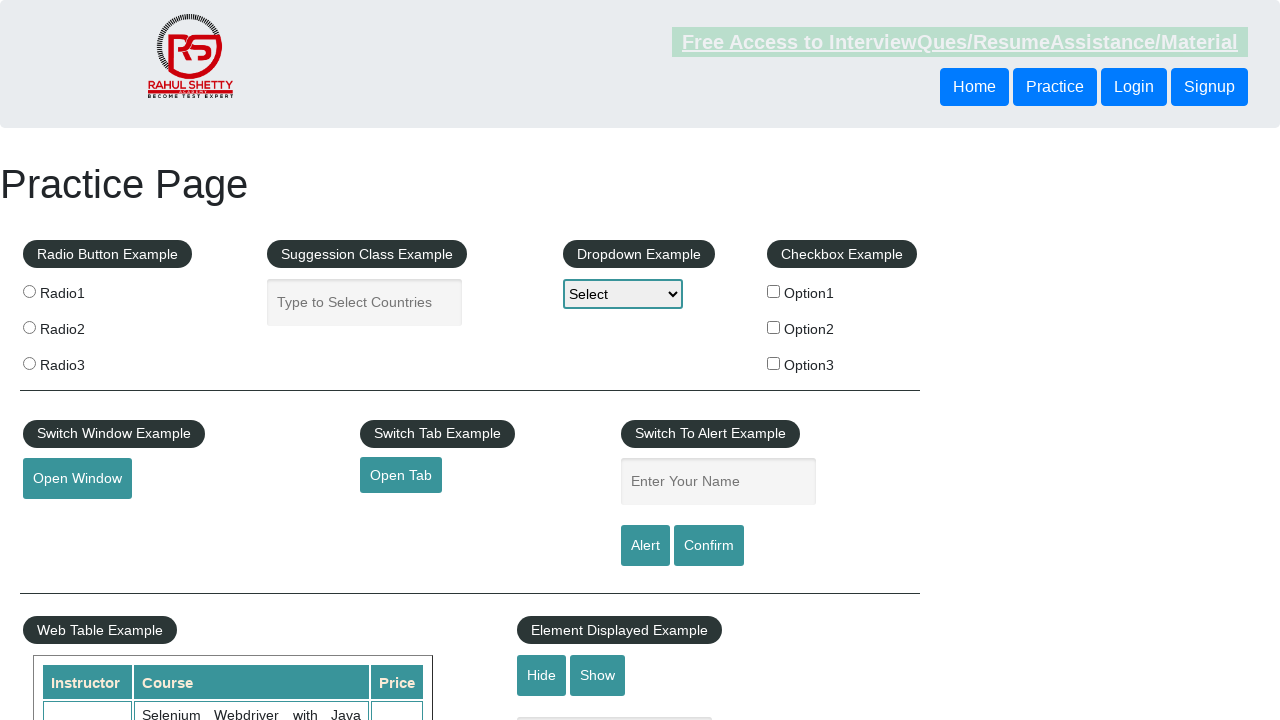

Waited for table cell element to be present
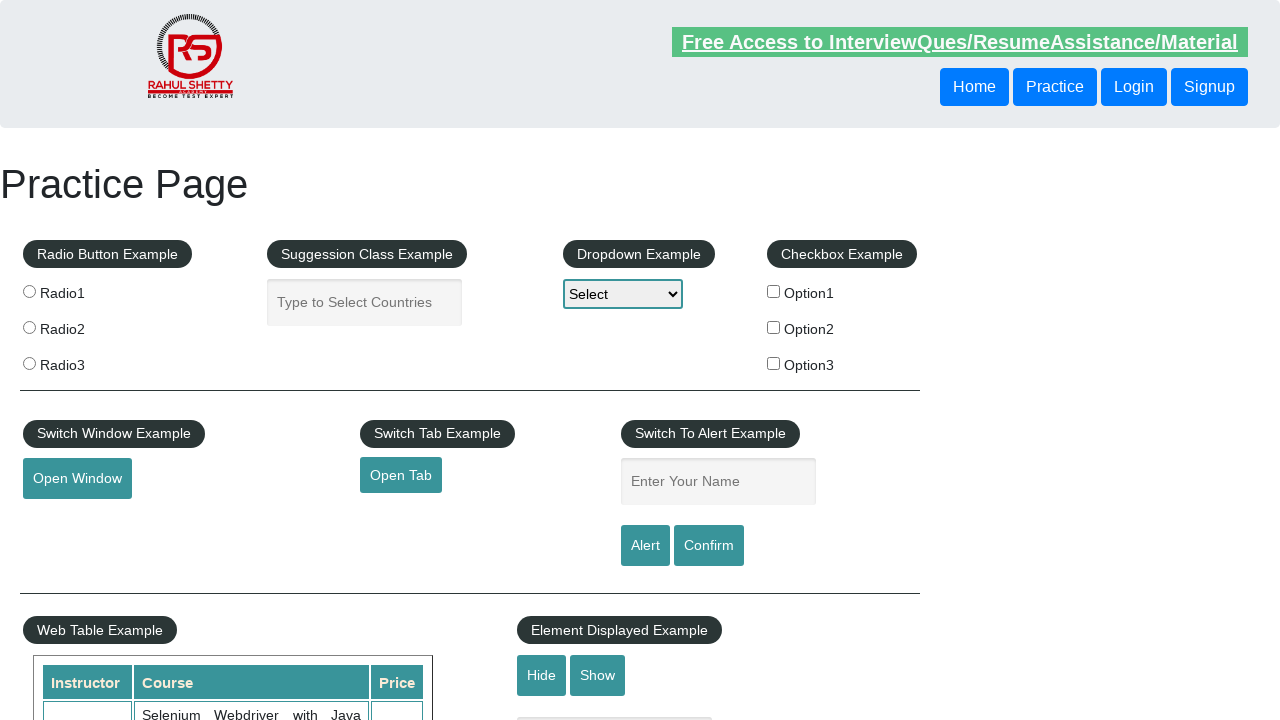

Located specific table cell element at row 2, column 3
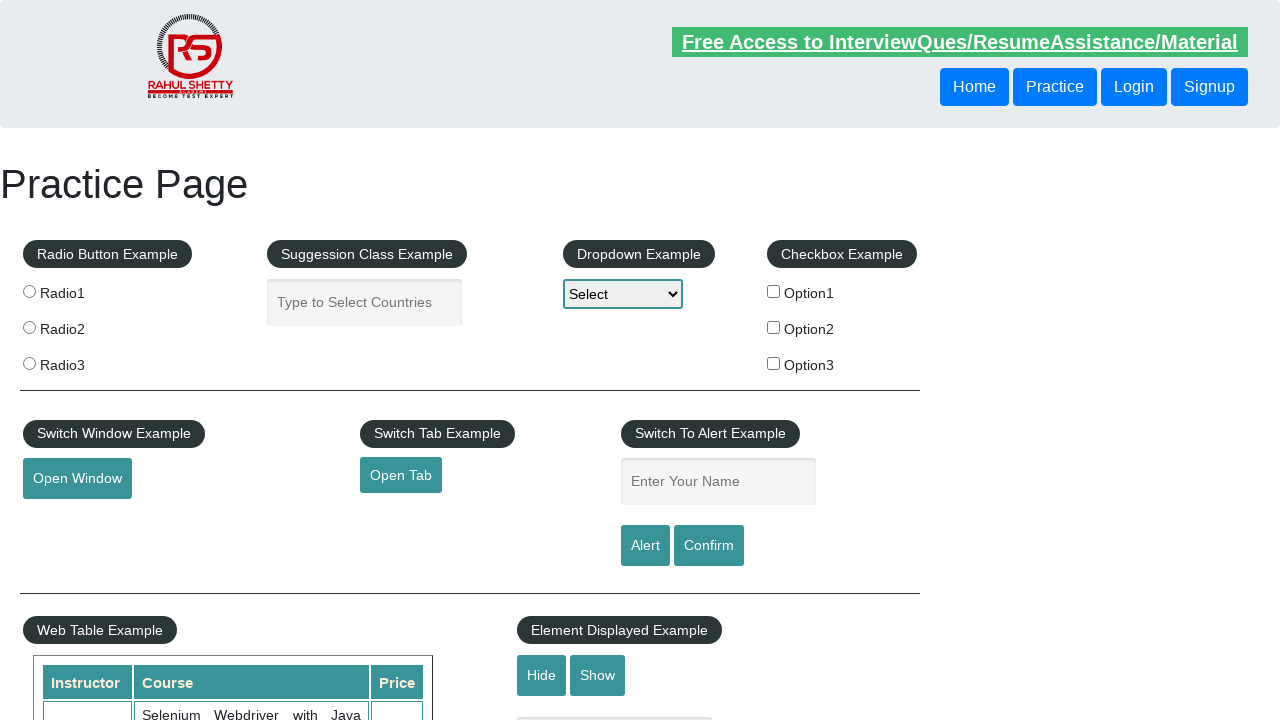

Retrieved text content from table cell: 'Kolkata'
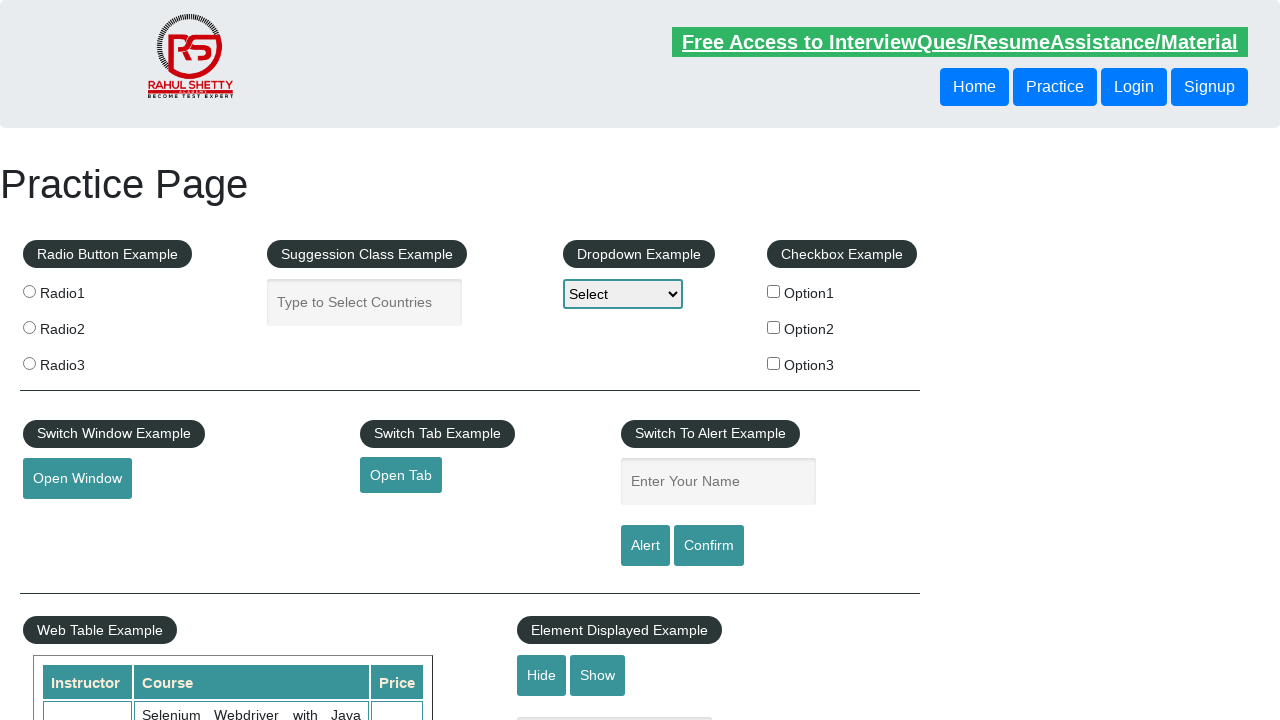

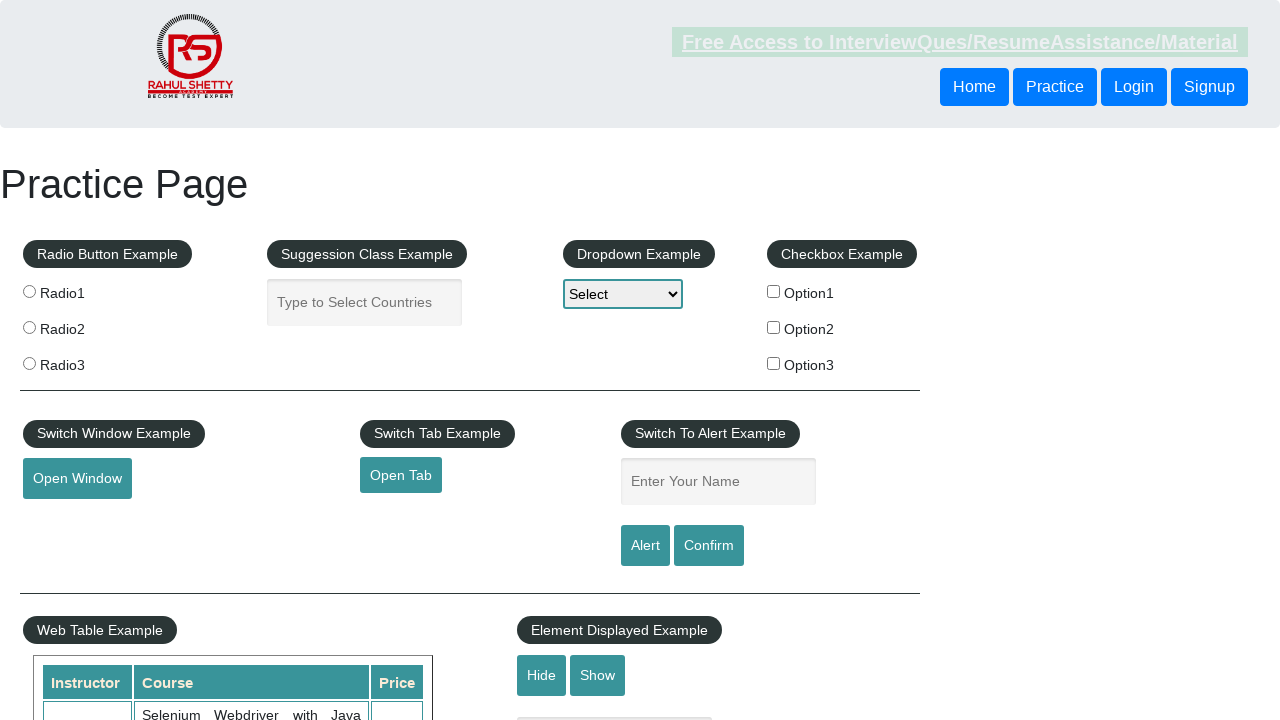